Automates drawing an online signature by performing multiple clicks at various coordinates on the SVG canvas element on Signaturely's signature drawing tool.

Starting URL: https://signaturely.com/online-signature/draw/

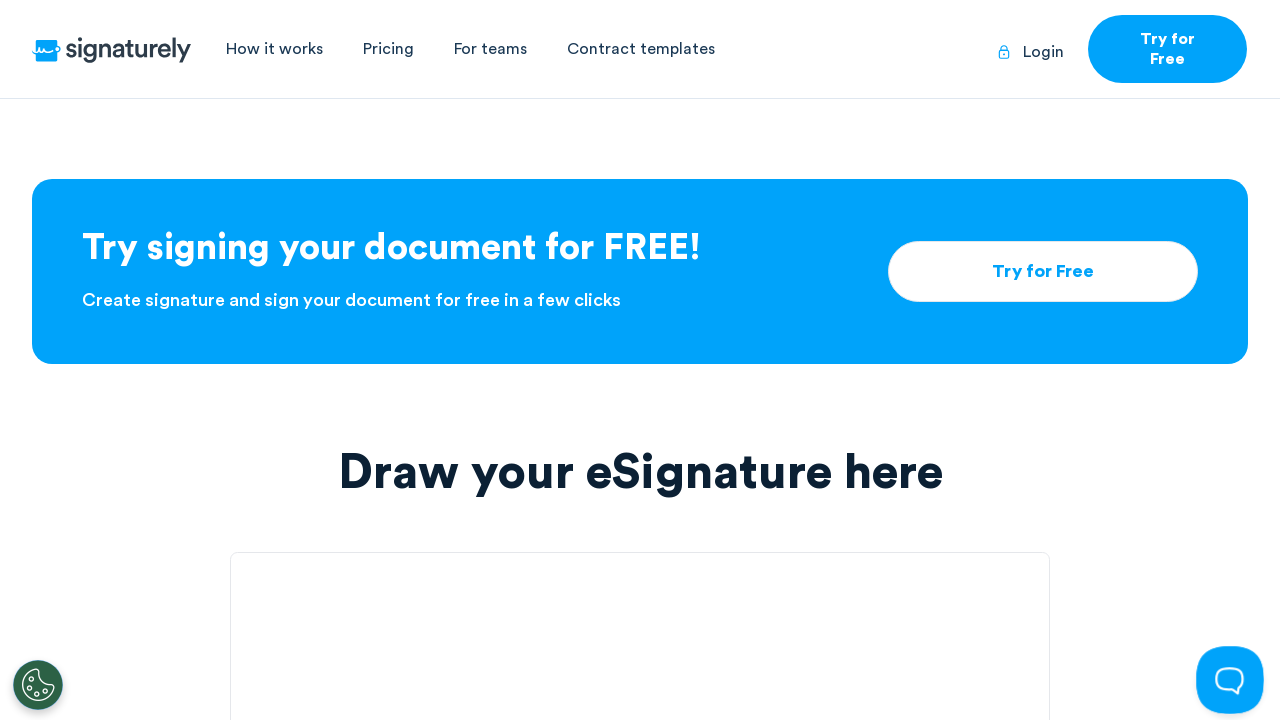

Signature canvas SVG loaded and visible
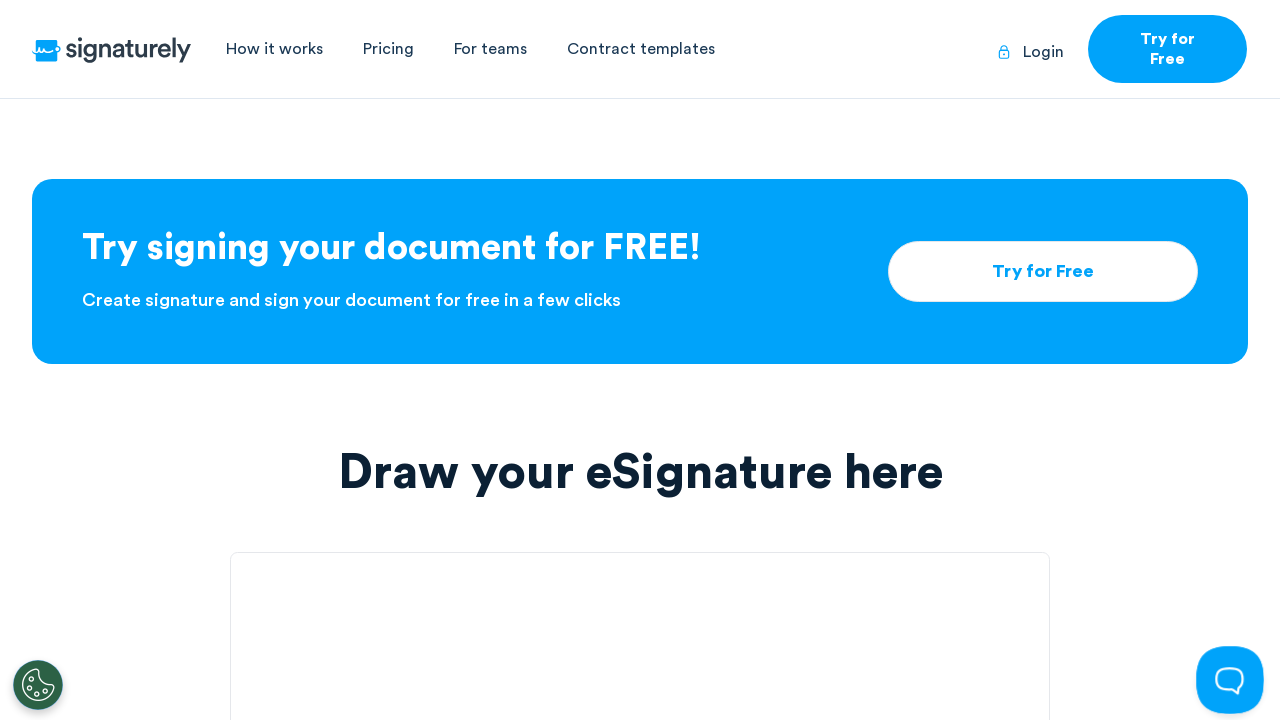

Clicked SVG canvas at position (134, 74) - first stroke start at (365, 627) on #react-app-root svg
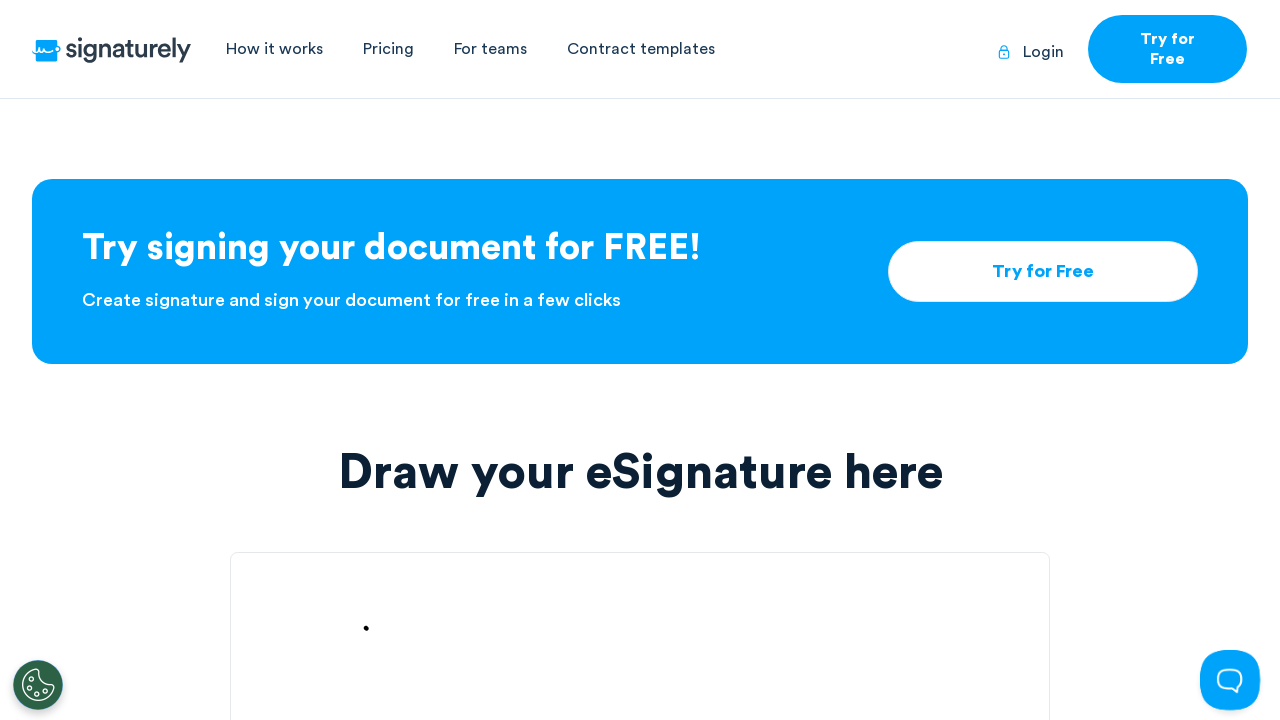

Clicked SVG canvas at position (173, 74) - first stroke continuation at (404, 627) on #react-app-root svg
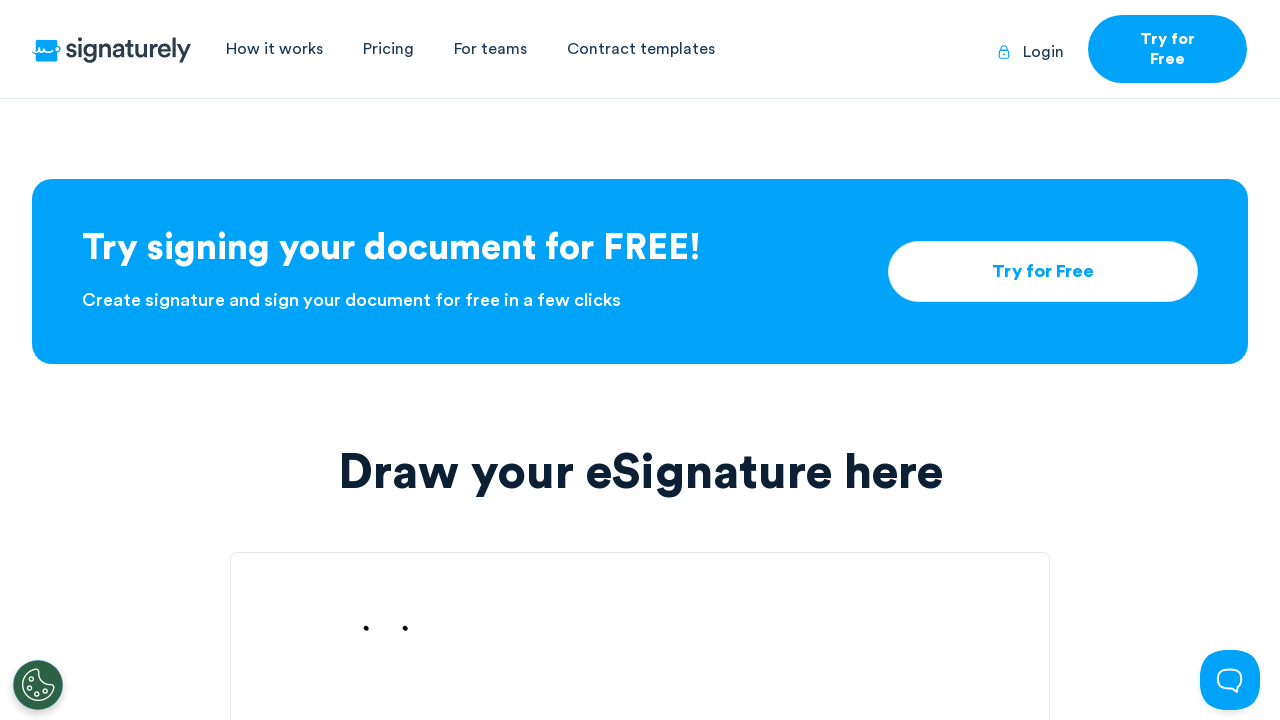

Clicked SVG canvas at position (207, 86) - first stroke continuation at (438, 639) on #react-app-root svg
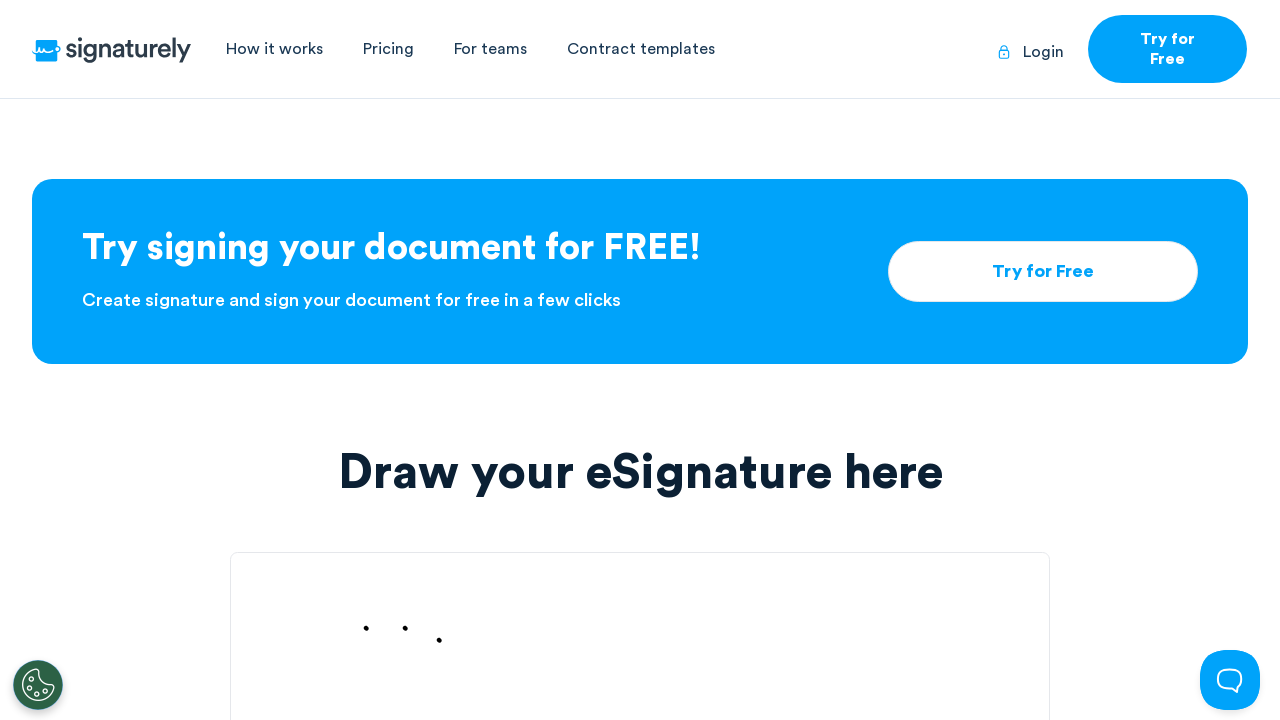

Clicked SVG canvas at position (195, 82) - first stroke end at (426, 635) on #react-app-root svg
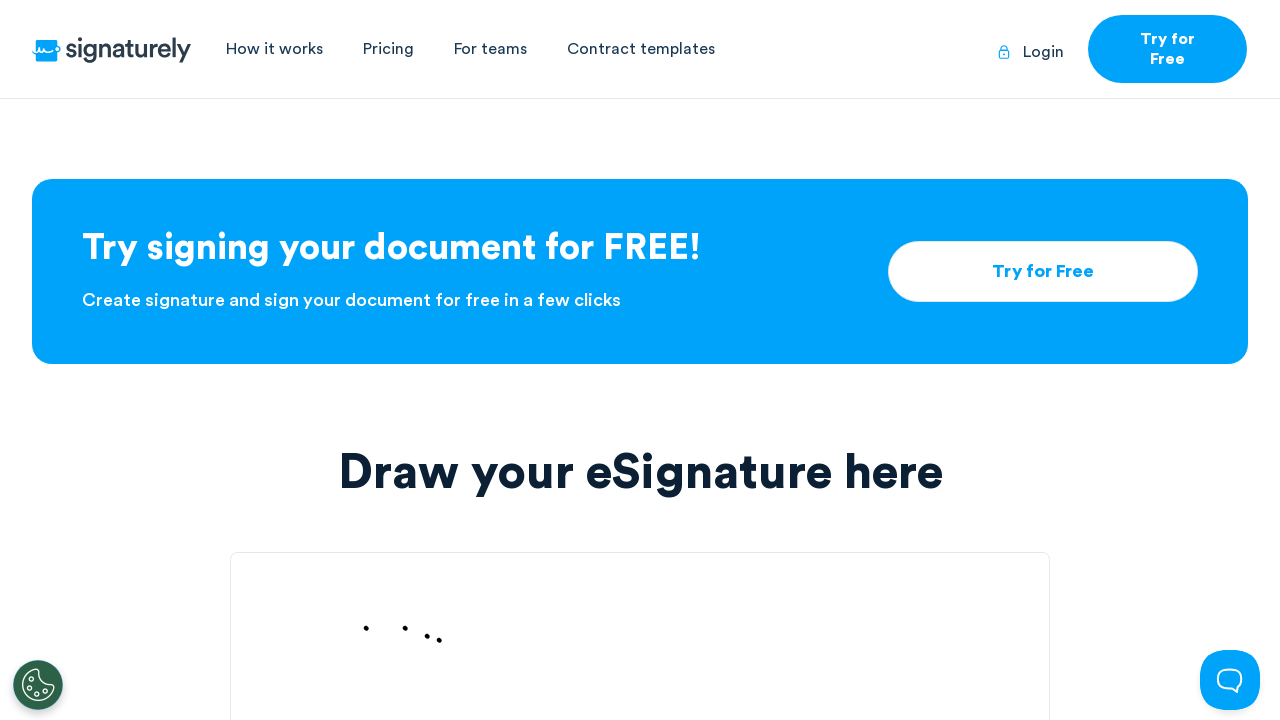

Clicked SVG canvas at position (196, 100) - second stroke start at (427, 653) on #react-app-root svg
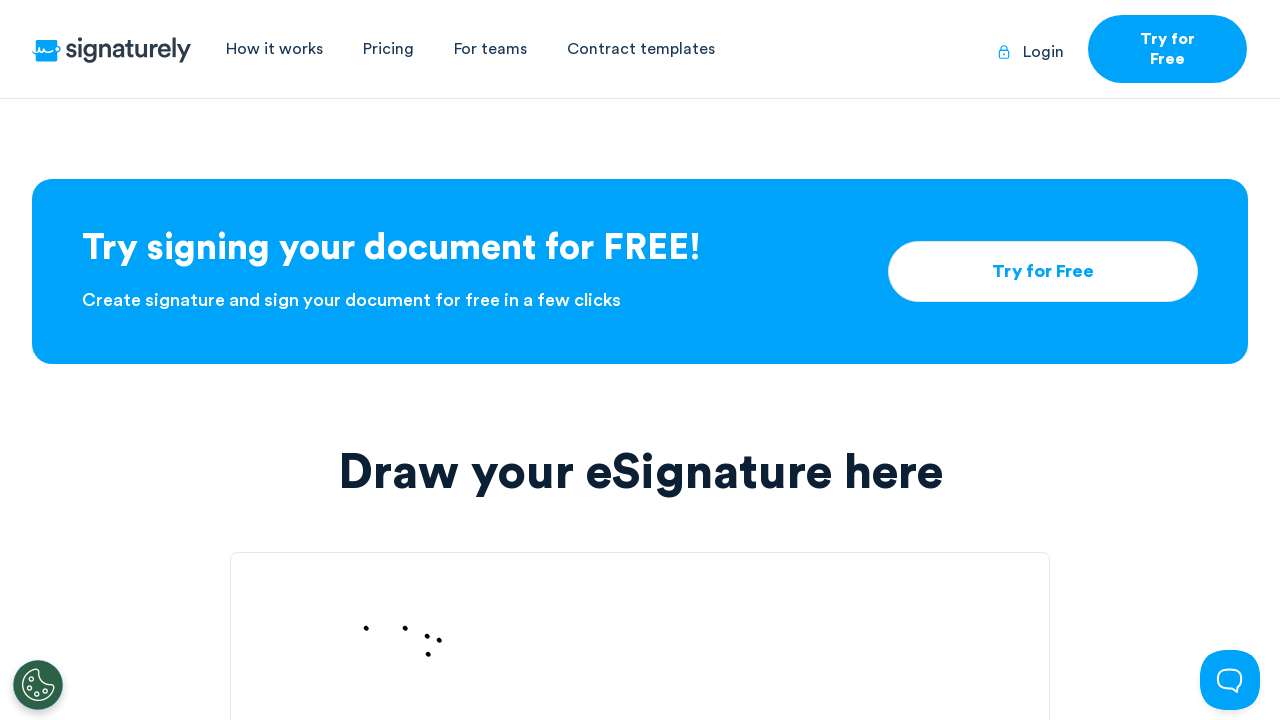

Clicked SVG canvas at position (255, 57) - second stroke end at (486, 610) on #react-app-root svg
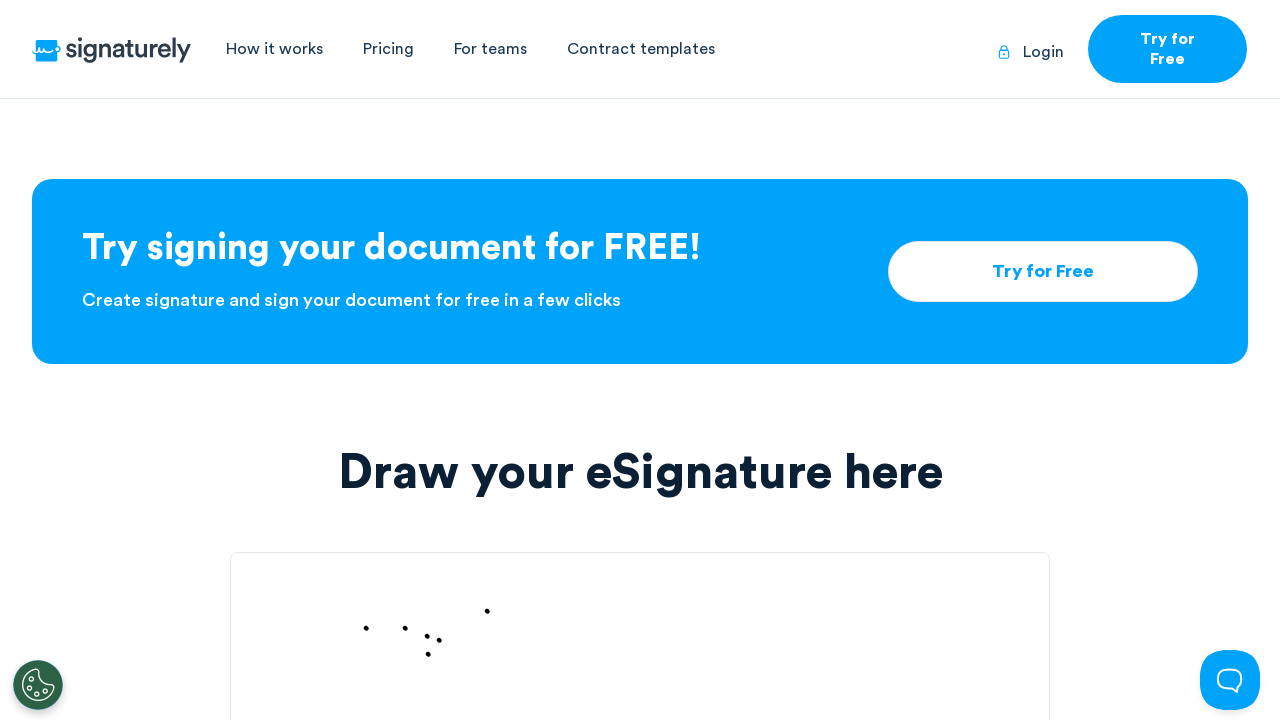

Clicked SVG canvas at position (296, 109) - third stroke start at (527, 662) on #react-app-root svg
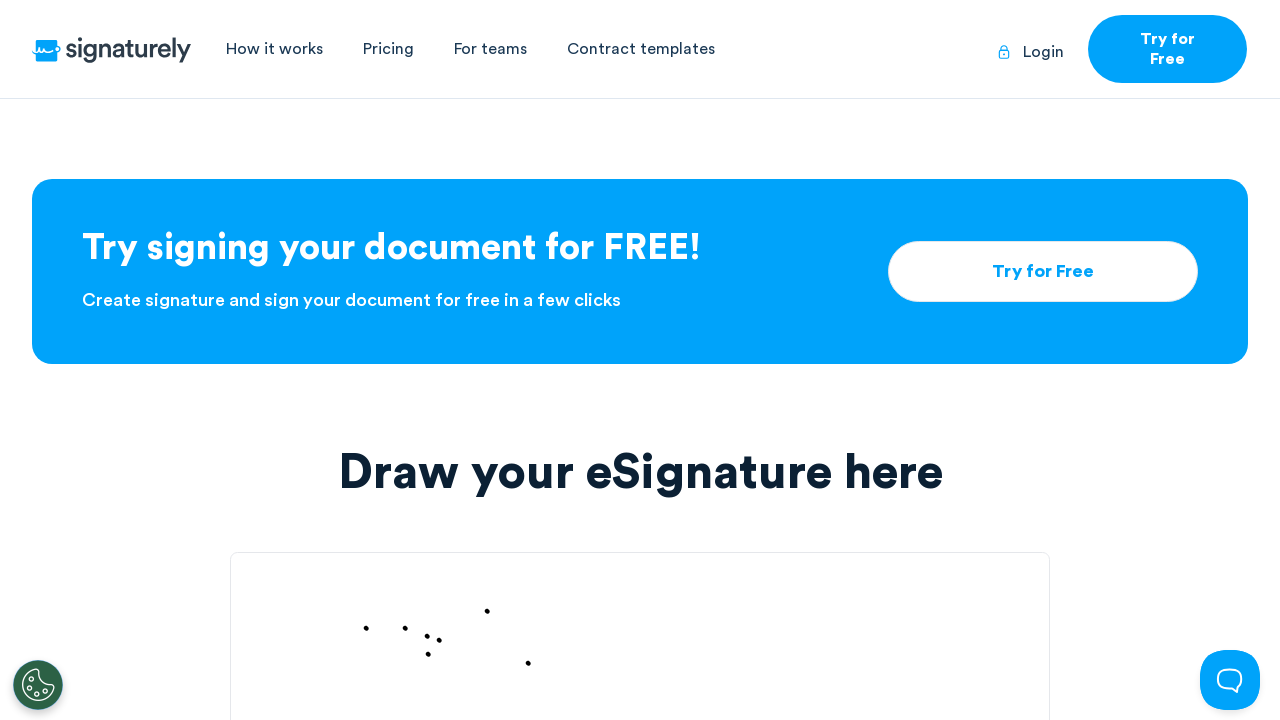

Clicked SVG canvas at position (284, 108) - third stroke end at (515, 661) on #react-app-root svg
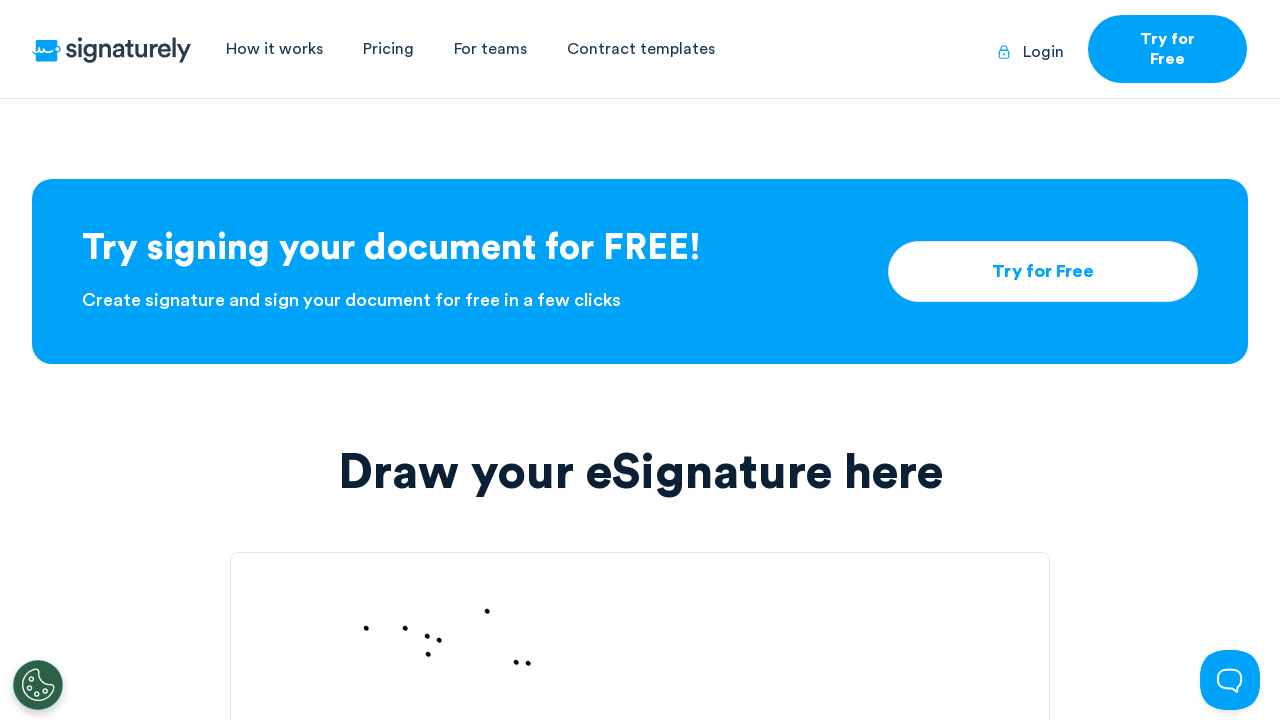

Clicked SVG canvas at position (104, 52) - fourth stroke start at (335, 605) on #react-app-root svg
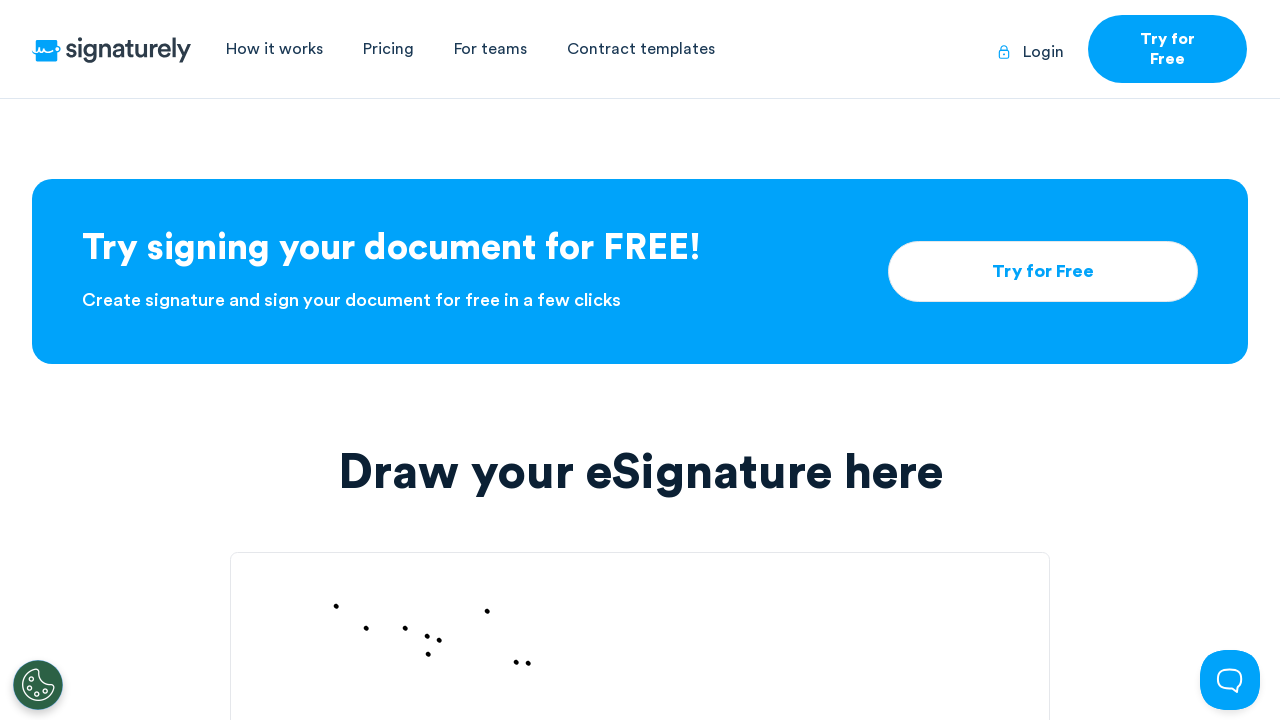

Clicked SVG canvas at position (260, 112) - fourth stroke continuation at (491, 665) on #react-app-root svg
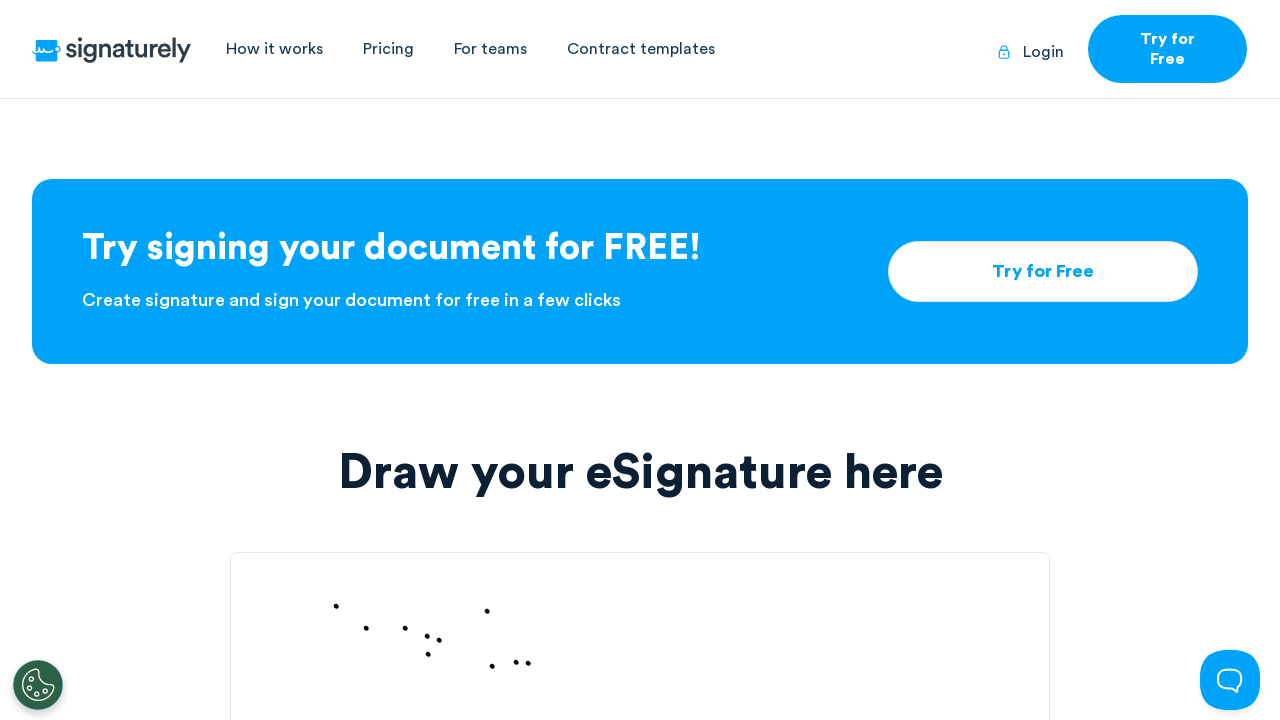

Clicked SVG canvas at position (307, 146) - fourth stroke end at (538, 699) on #react-app-root svg
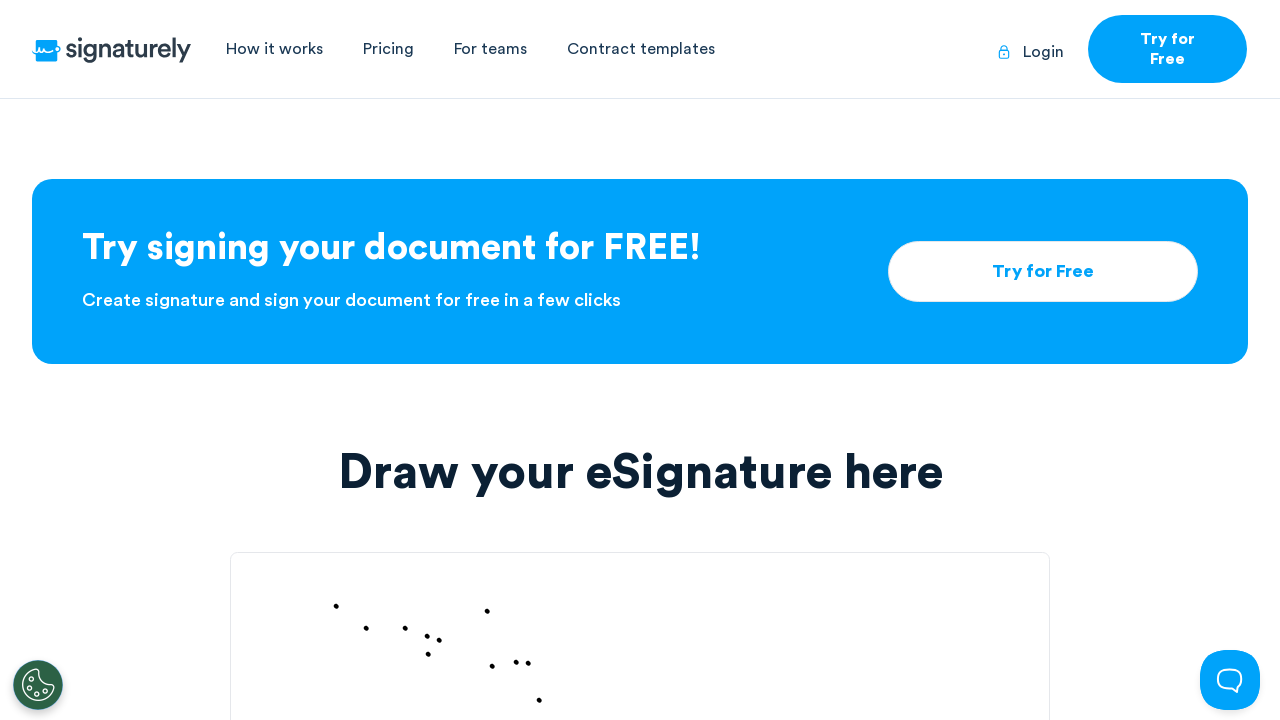

Clicked SVG canvas at position (274, 65) - fifth stroke start at (505, 618) on #react-app-root svg
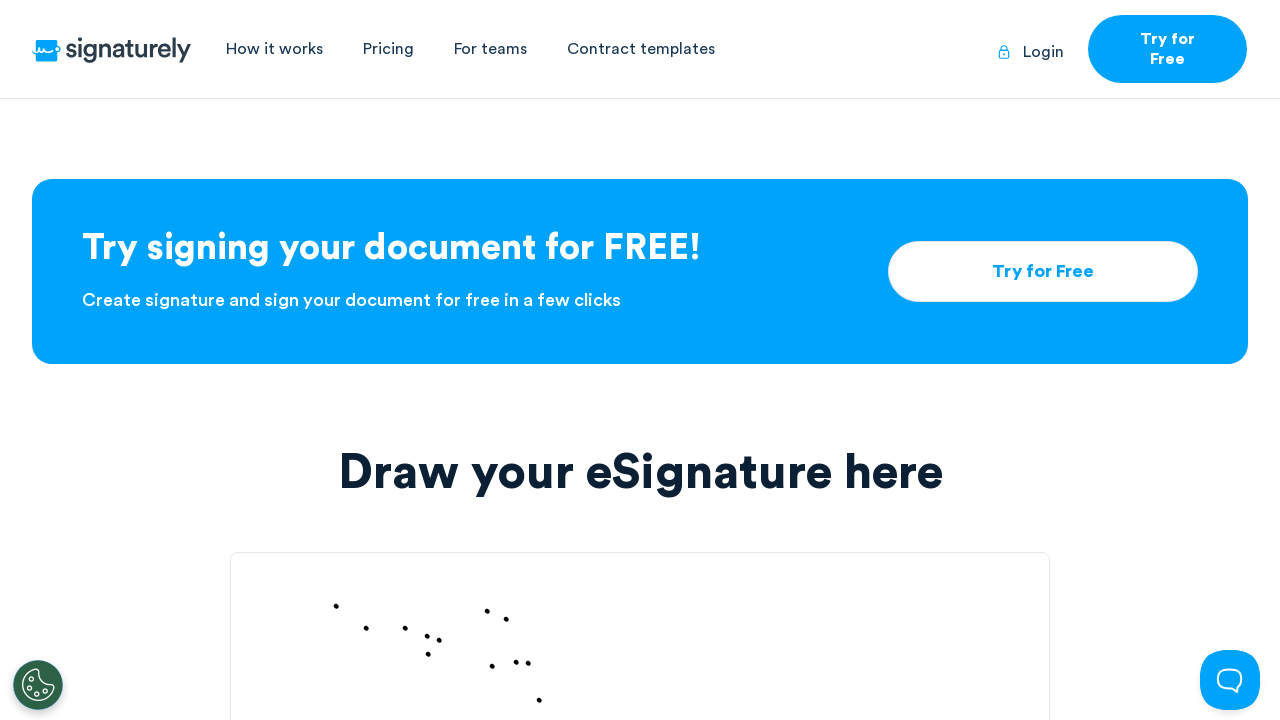

Clicked SVG canvas at position (165, 59) - fifth stroke end at (396, 612) on #react-app-root svg
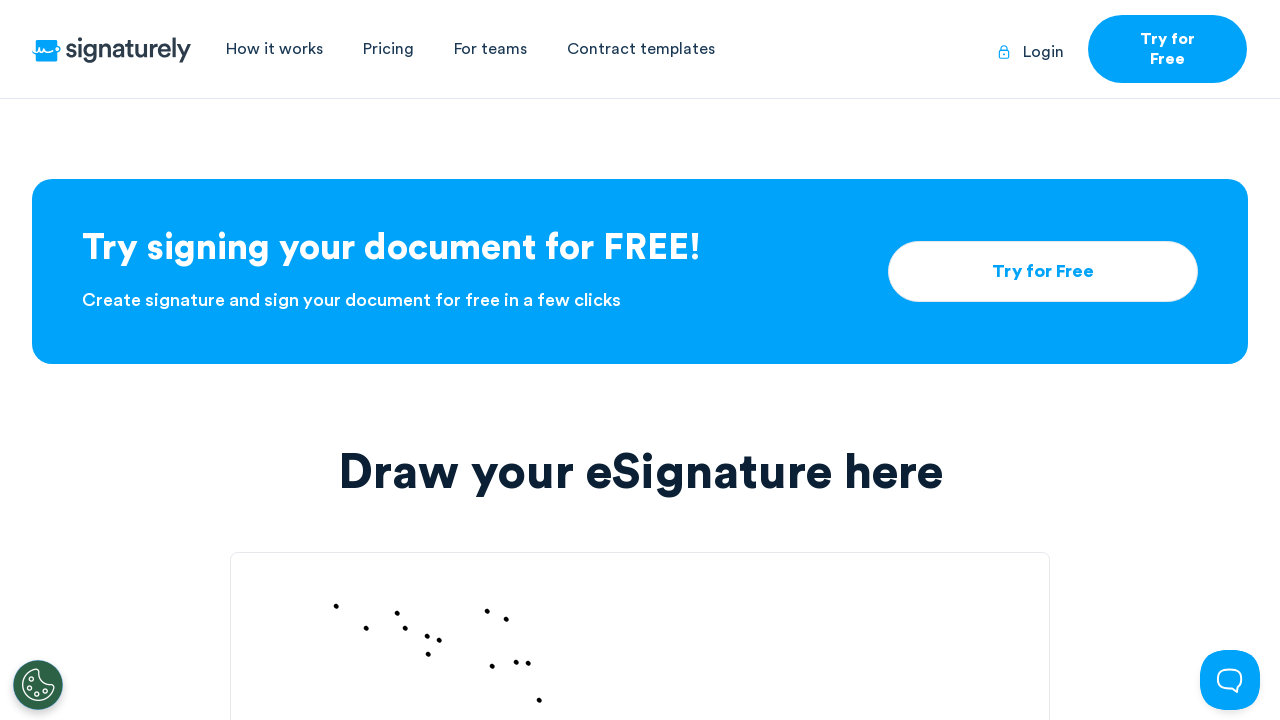

Clicked SVG canvas at position (66, 100) - additional stroke at (297, 653) on #react-app-root svg
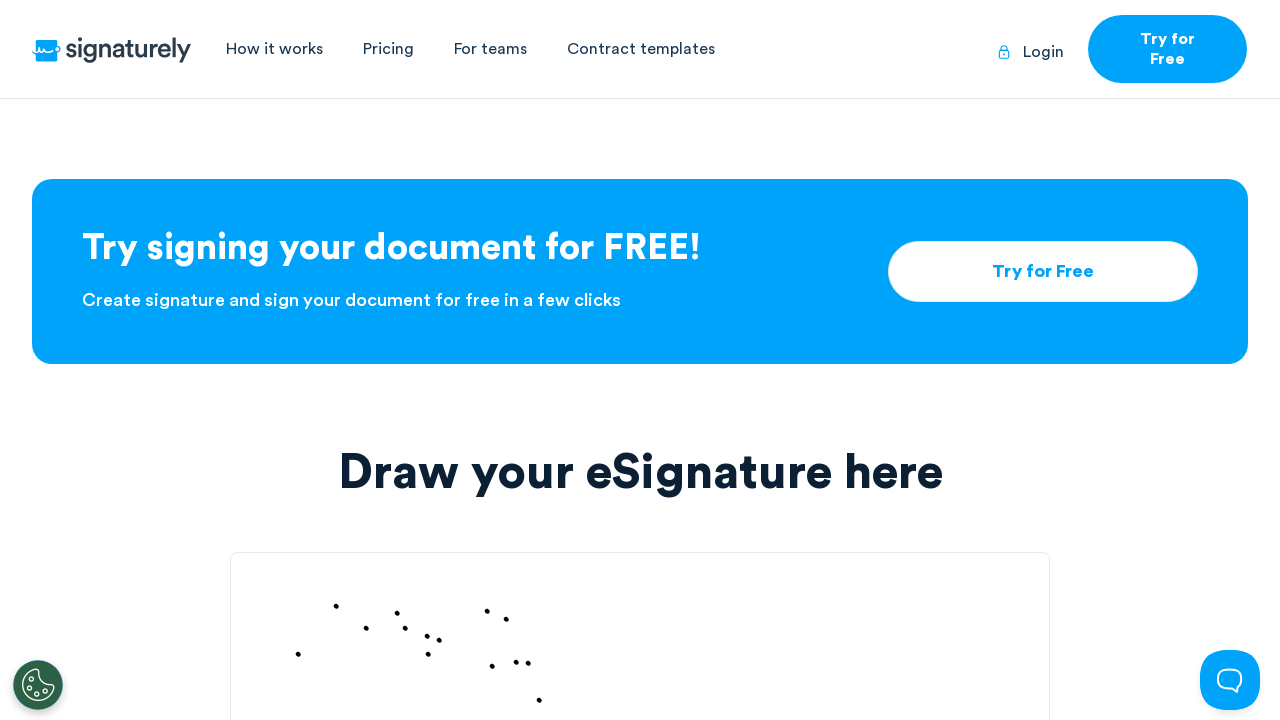

Clicked SVG canvas at position (285, 99) - additional stroke at (516, 652) on #react-app-root svg
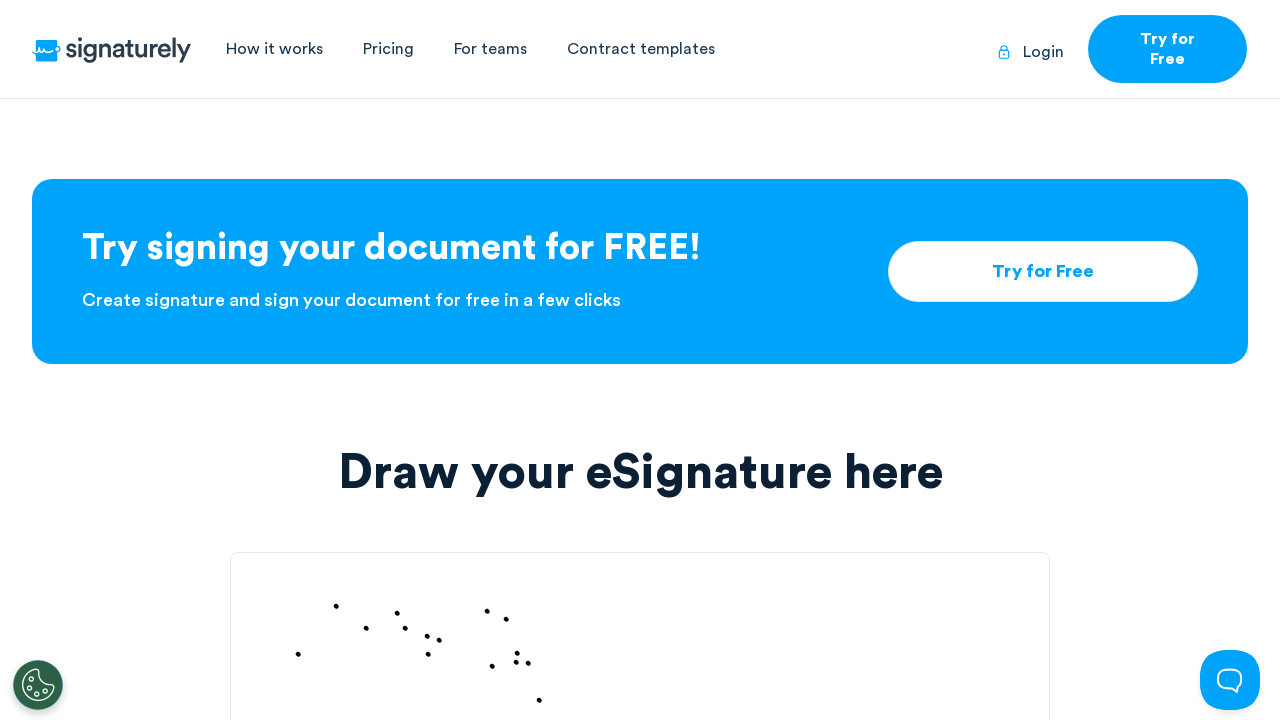

Clicked SVG canvas at position (306, 116) - additional stroke at (537, 669) on #react-app-root svg
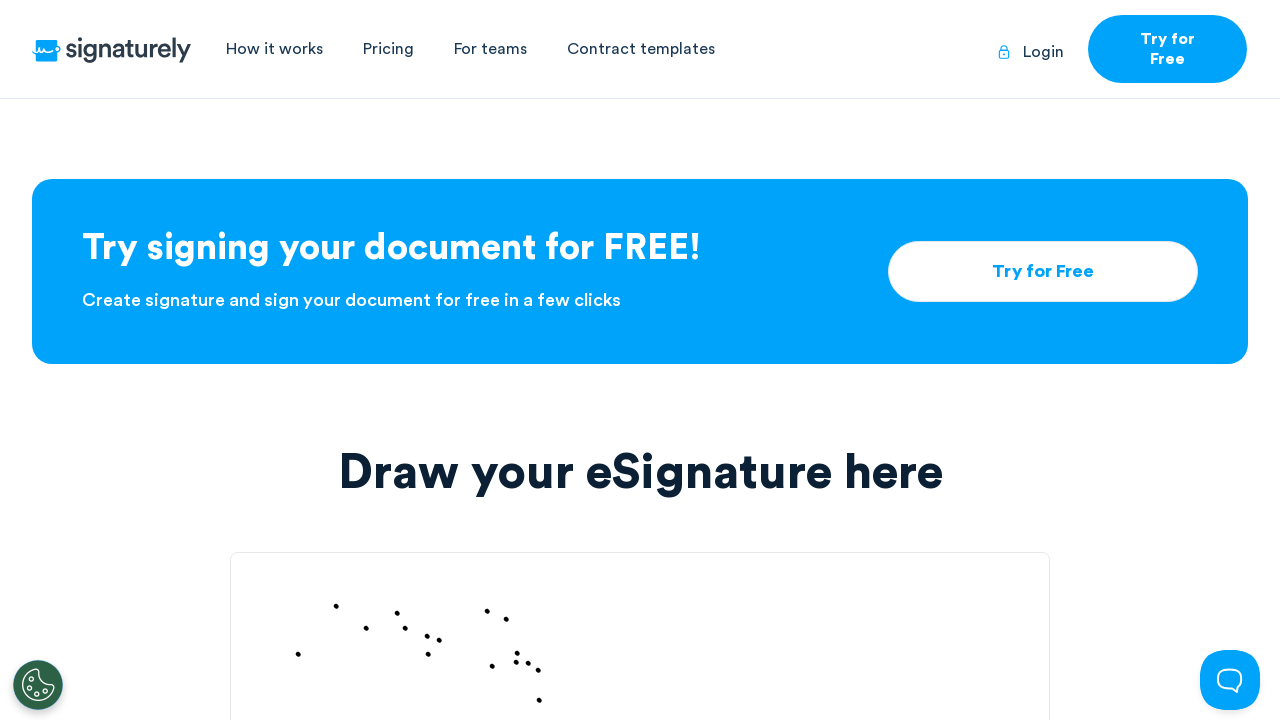

Clicked SVG canvas at position (317, 124) - additional stroke at (548, 677) on #react-app-root svg
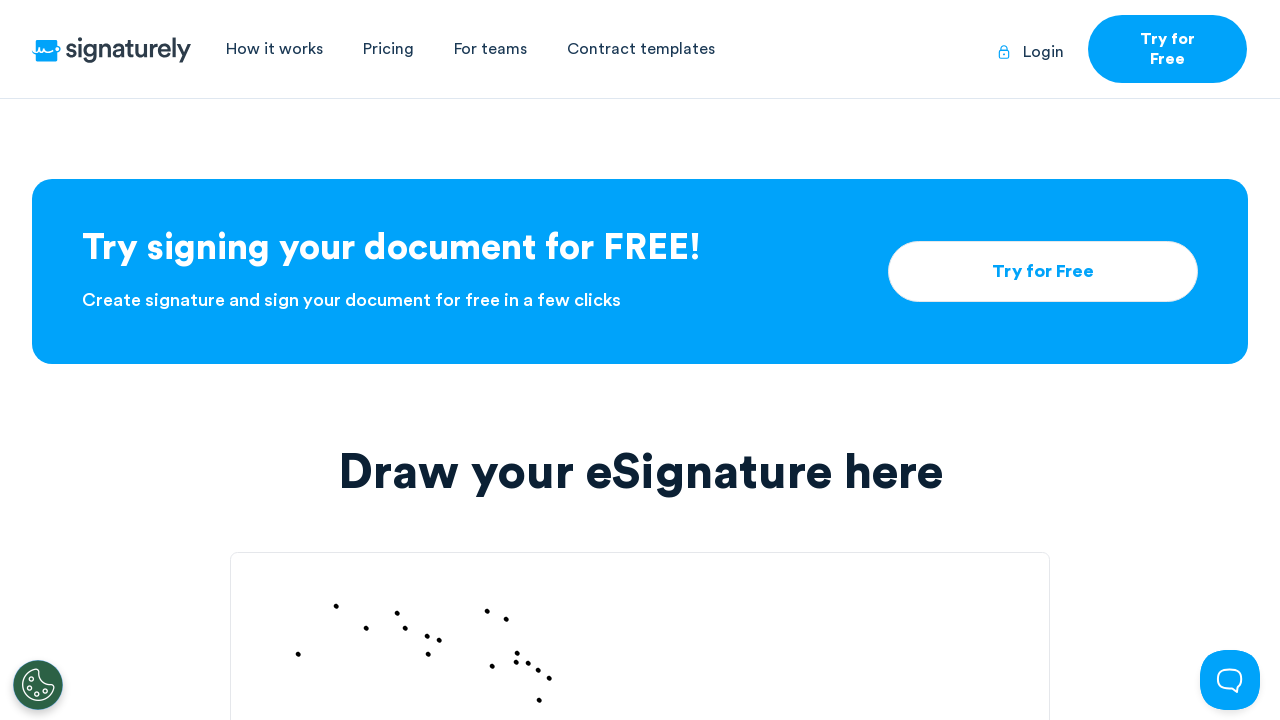

Clicked SVG canvas at position (299, 92) - final stroke at (530, 645) on #react-app-root svg
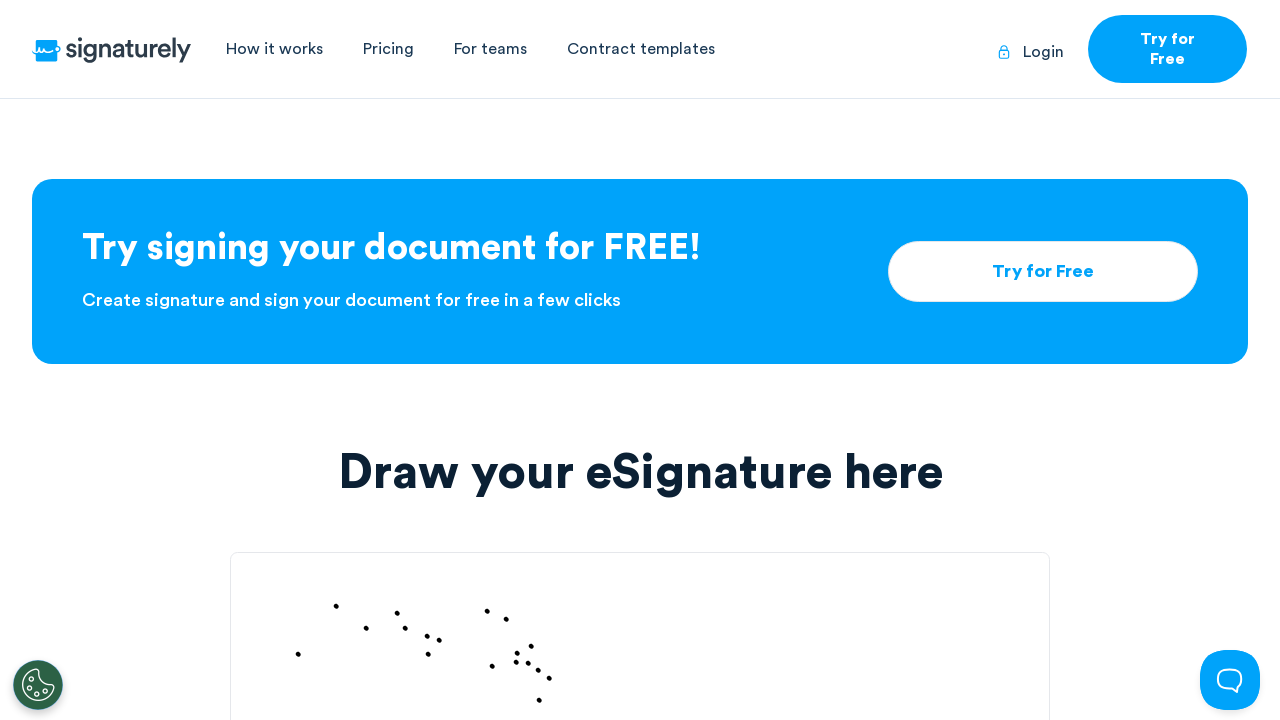

Waited 500ms for signature to render
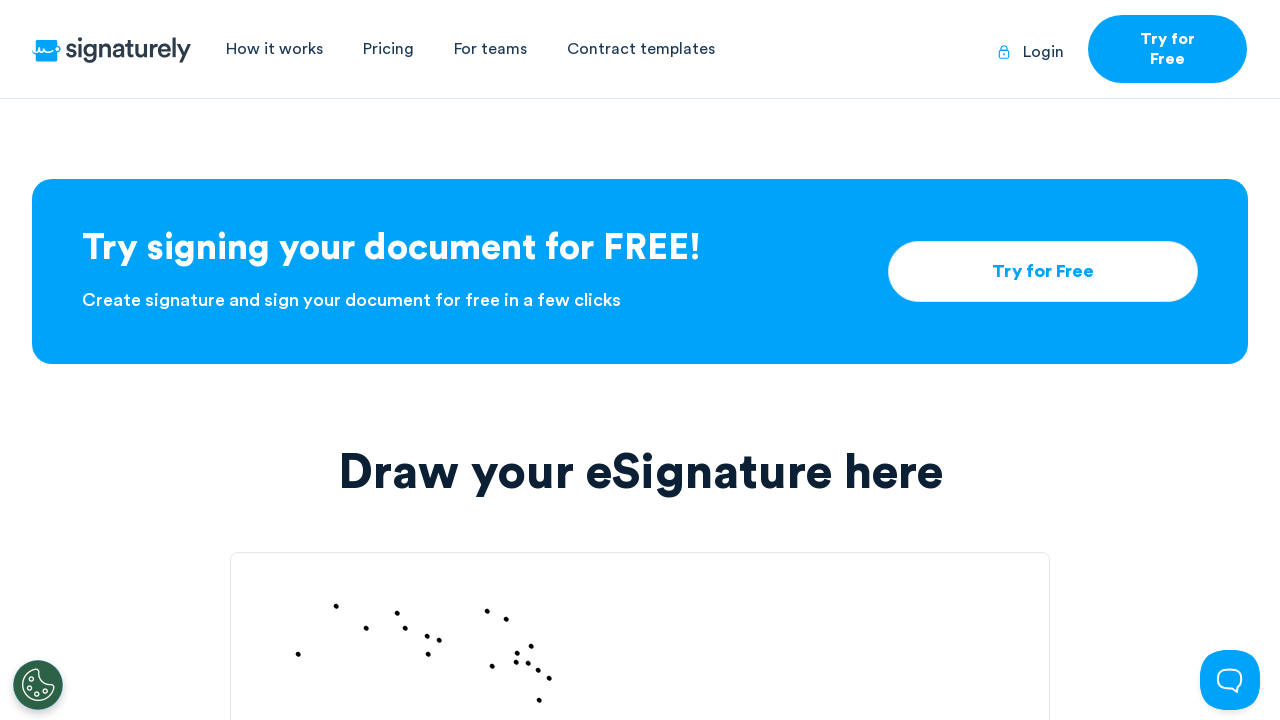

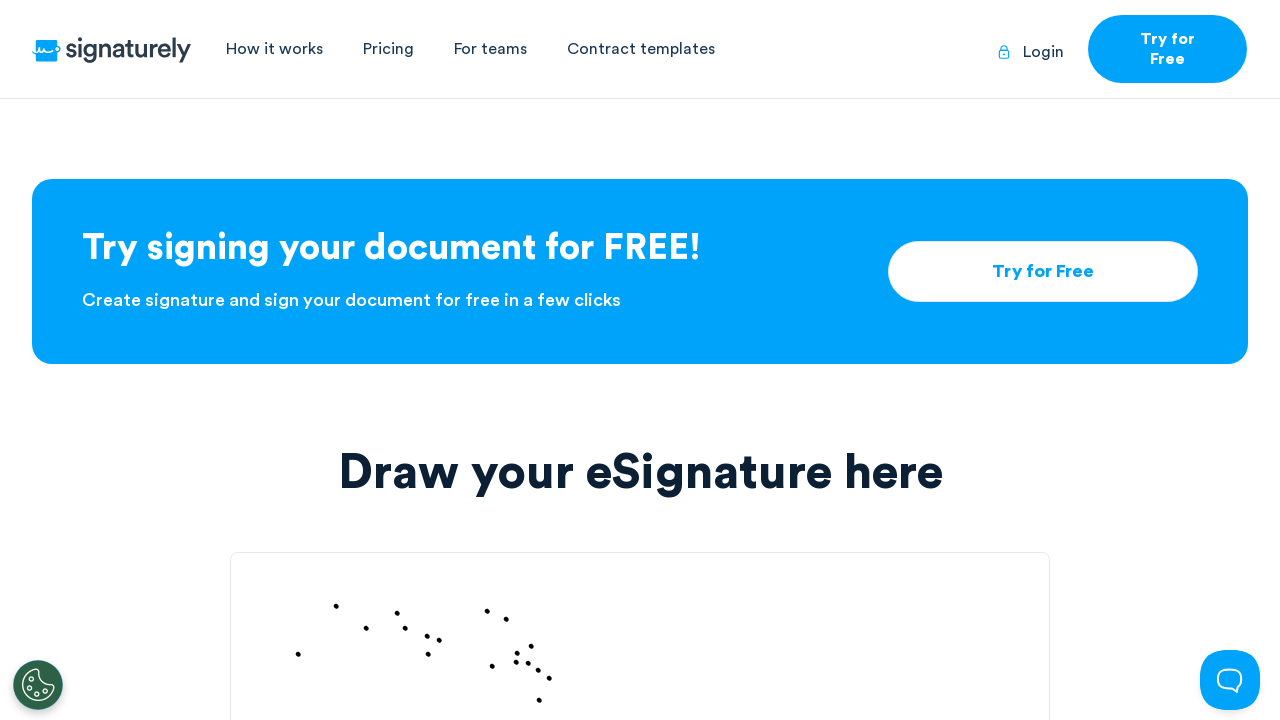